Navigates to the Automation Exercise website and verifies that the page title contains "Automation"

Starting URL: https://www.automationexercise.com

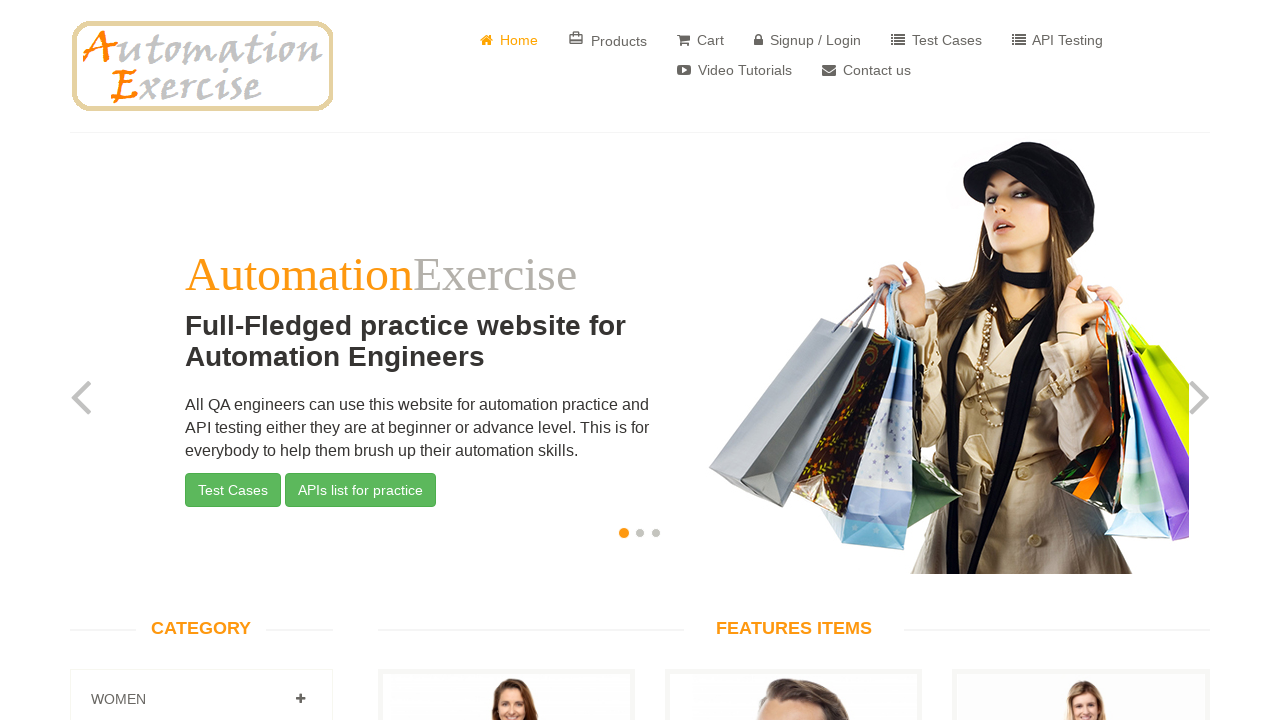

Verified page title contains 'Automation'
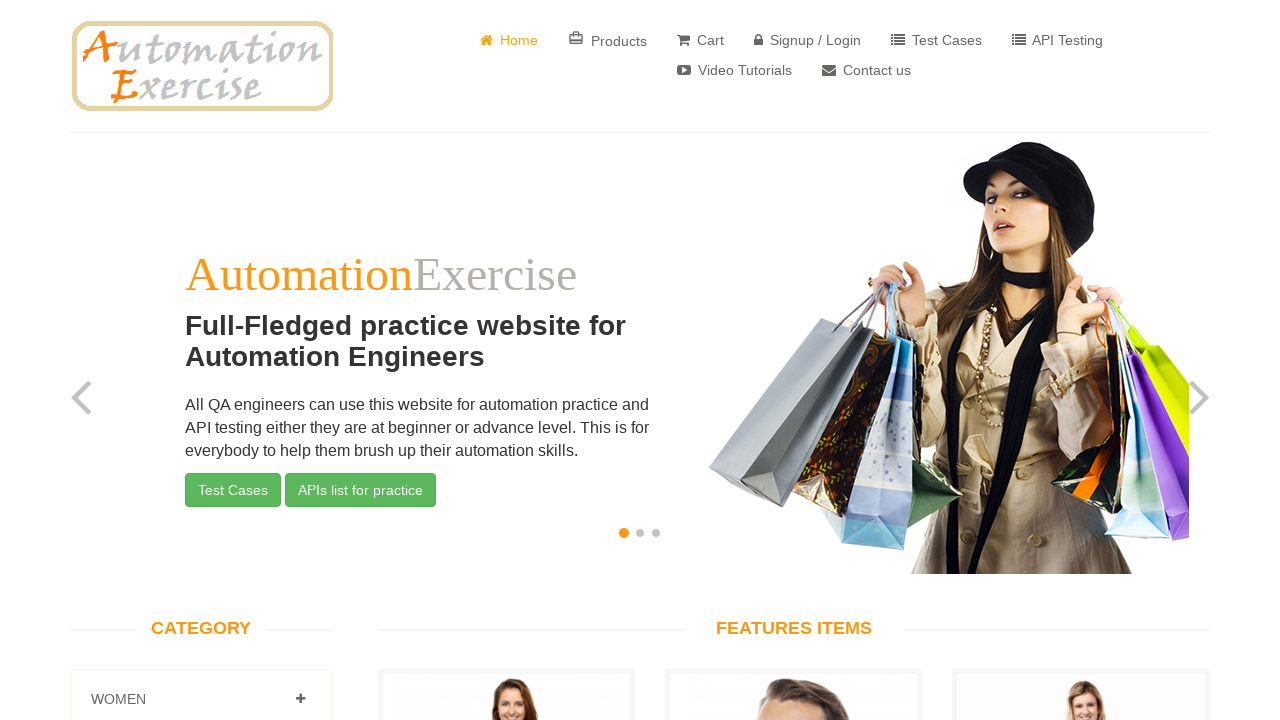

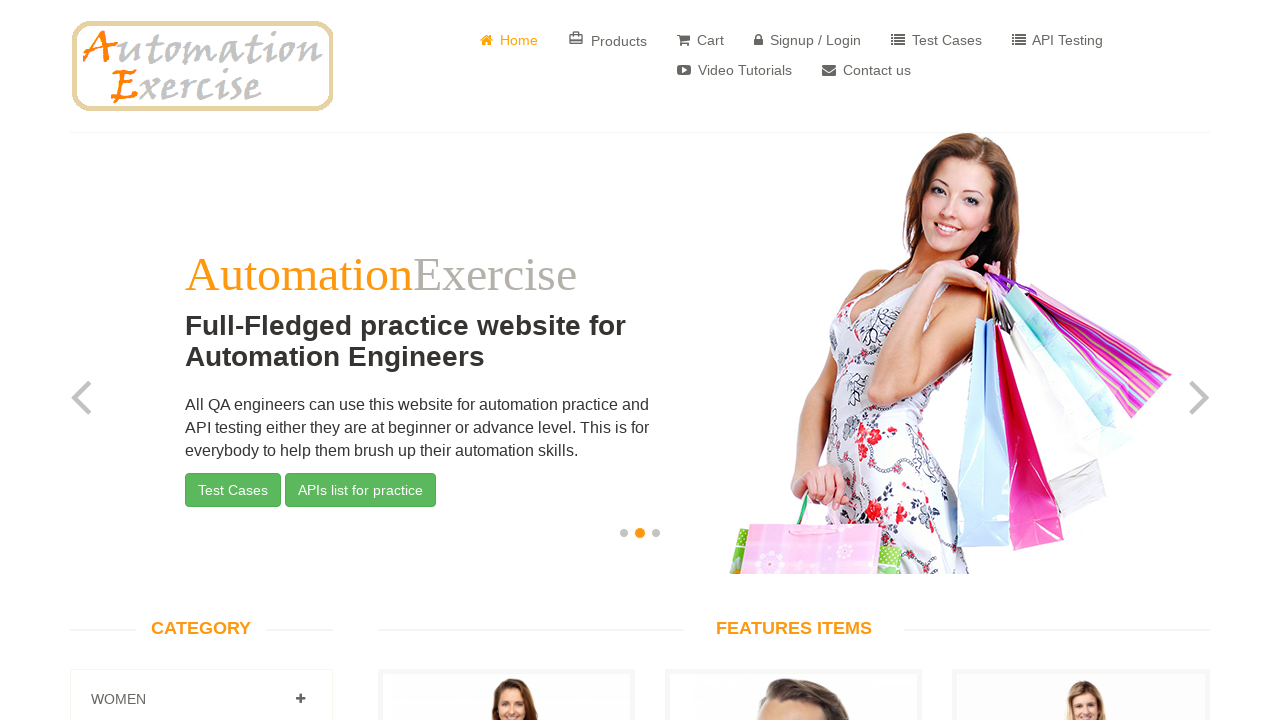